Navigates to the Rifles page via hover menu and verifies the page URL matches the expected URL

Starting URL: https://www.glendale.com

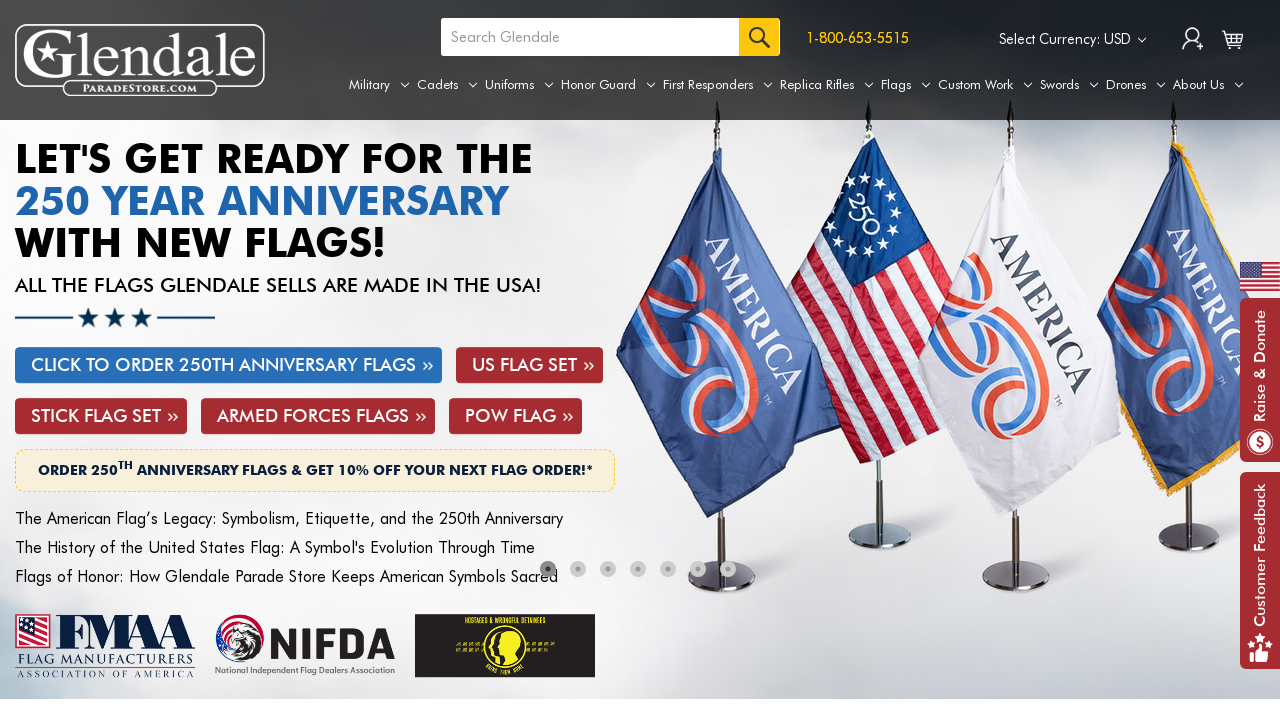

Hovered over Replica Rifles menu tab to reveal dropdown at (827, 85) on a[aria-label='Replica Rifles']
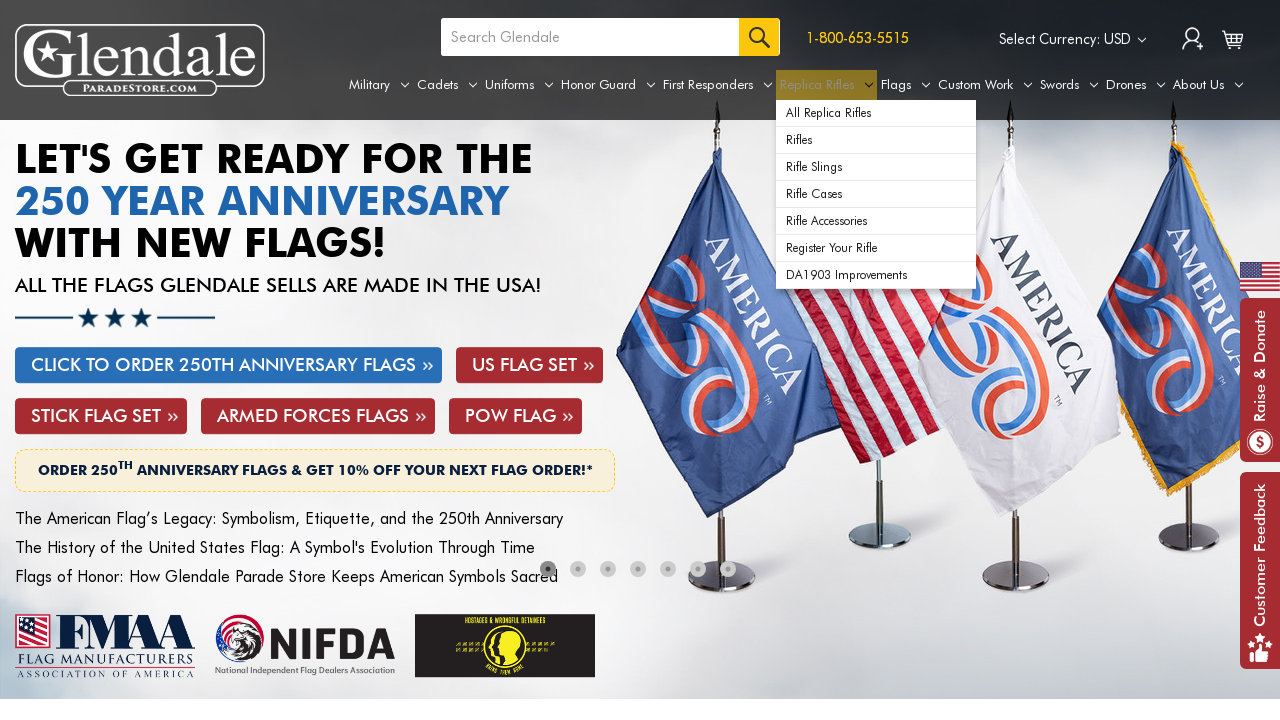

Clicked on Rifles option in dropdown menu at (876, 140) on xpath=//div[@id='navPages-49']/ul[@class='navPage-subMenu-list']/li[@class='navP
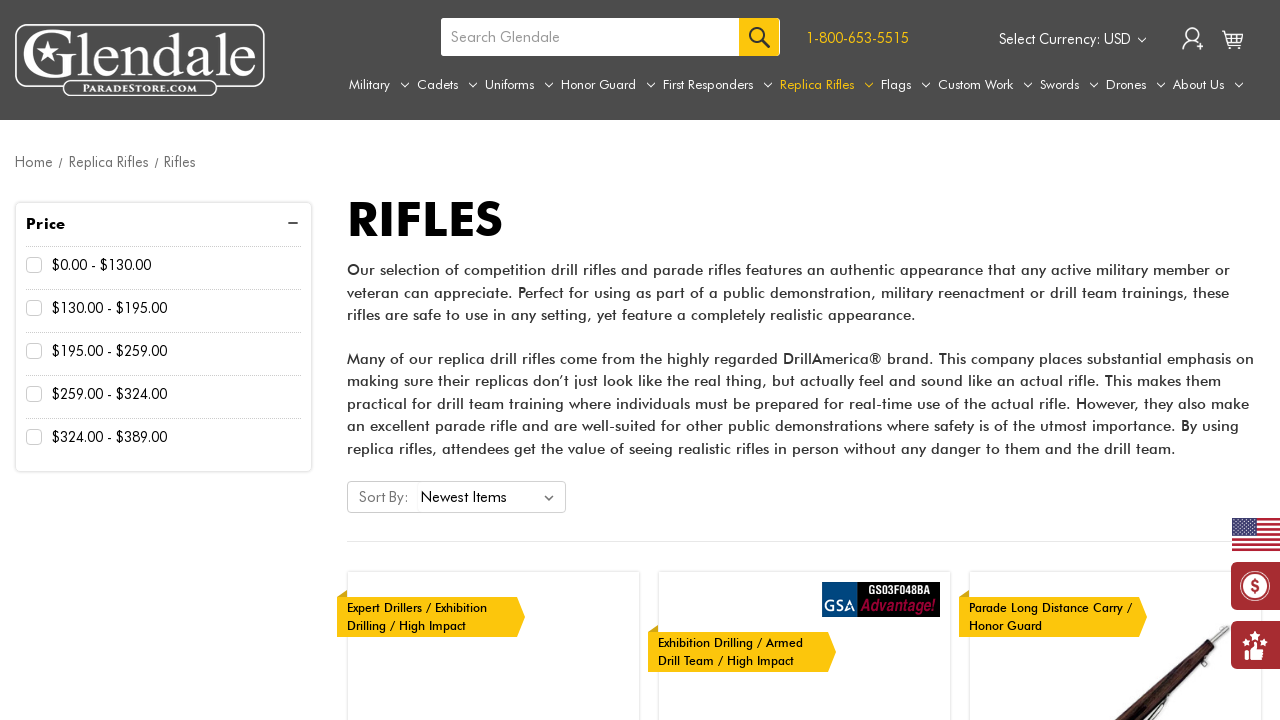

Verified page URL matches expected pattern **/replica-rifles/rifles/**
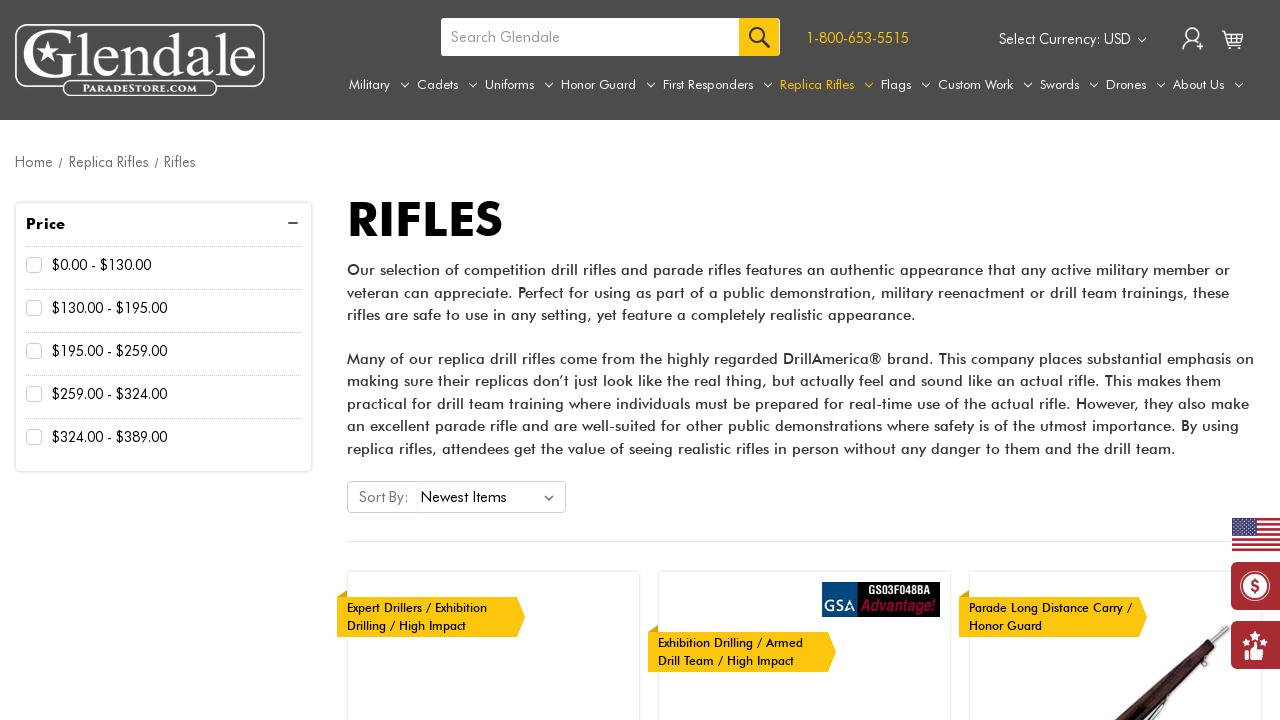

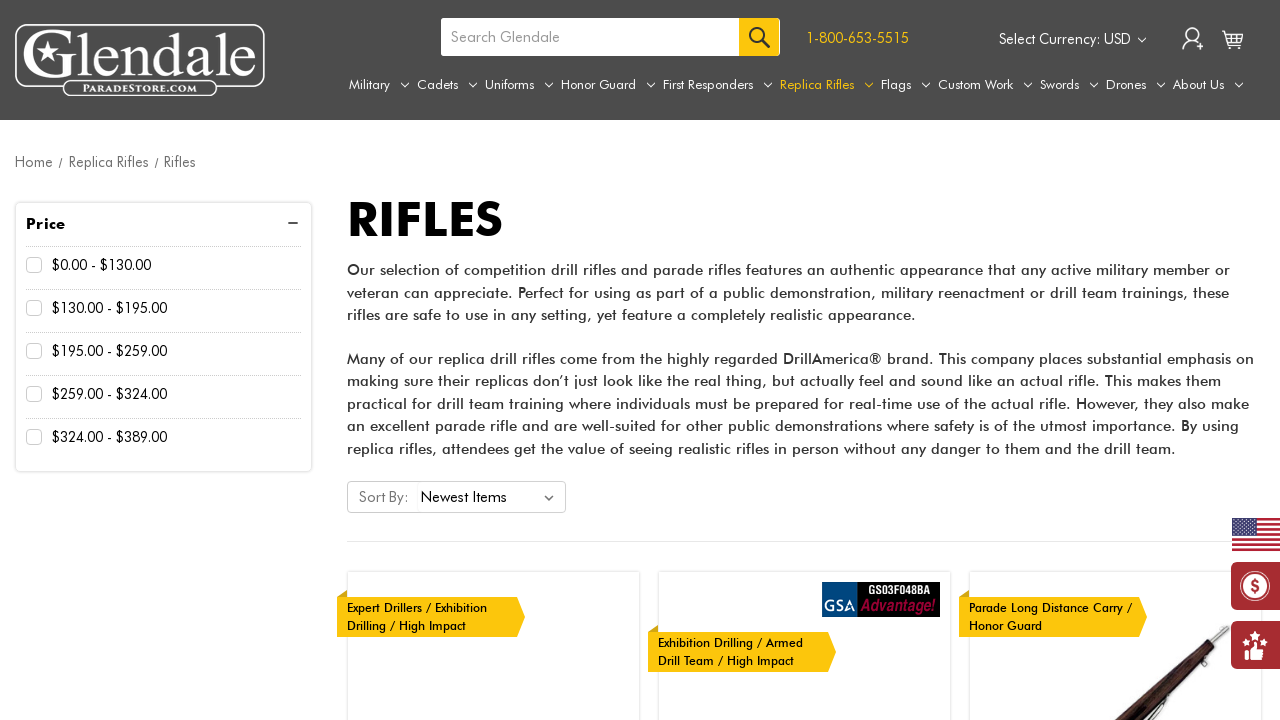